Tests browser tab handling by opening a new tab, switching to it, verifying content, and closing it

Starting URL: https://demoqa.com/browser-windows

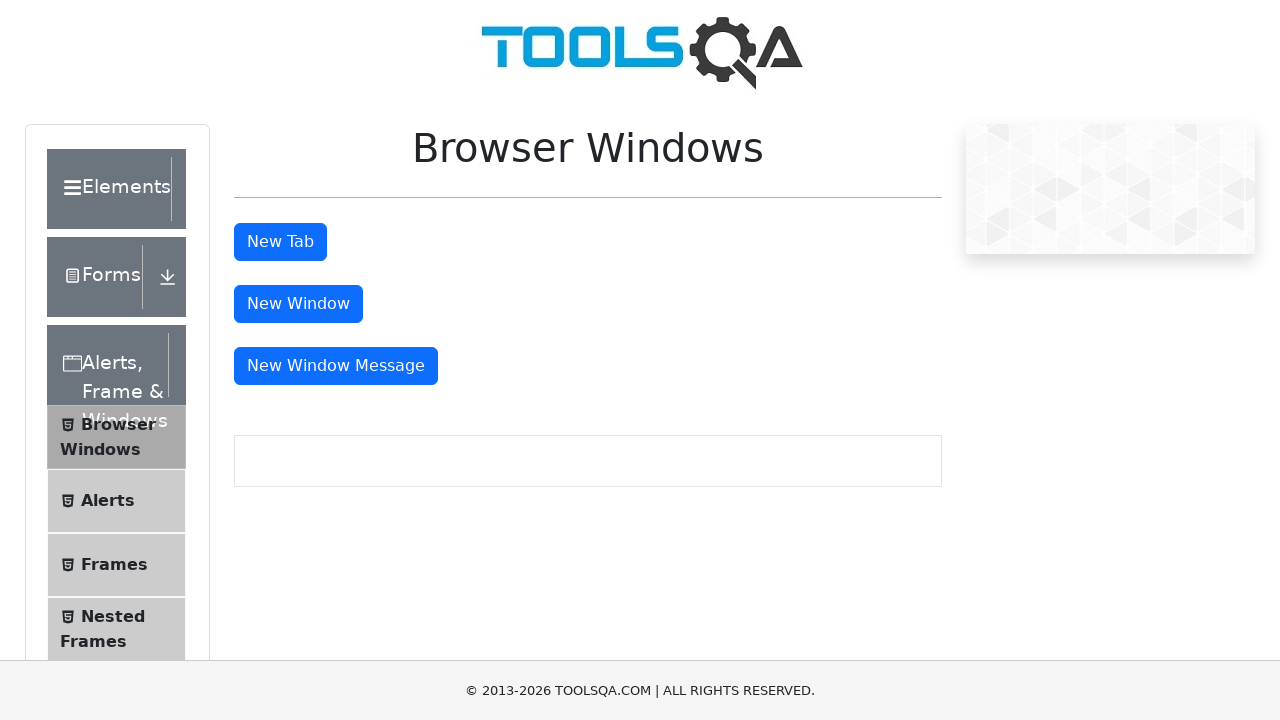

Clicked tab button to open new tab at (280, 242) on #tabButton
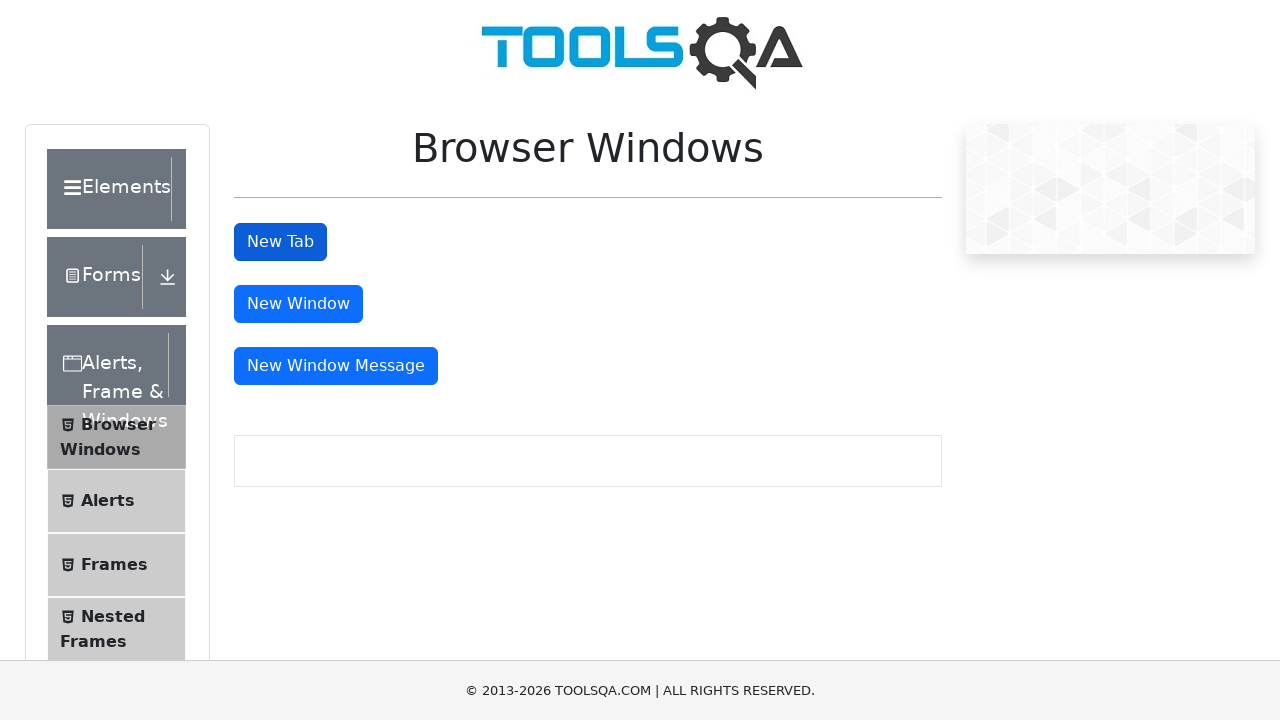

New tab opened and captured
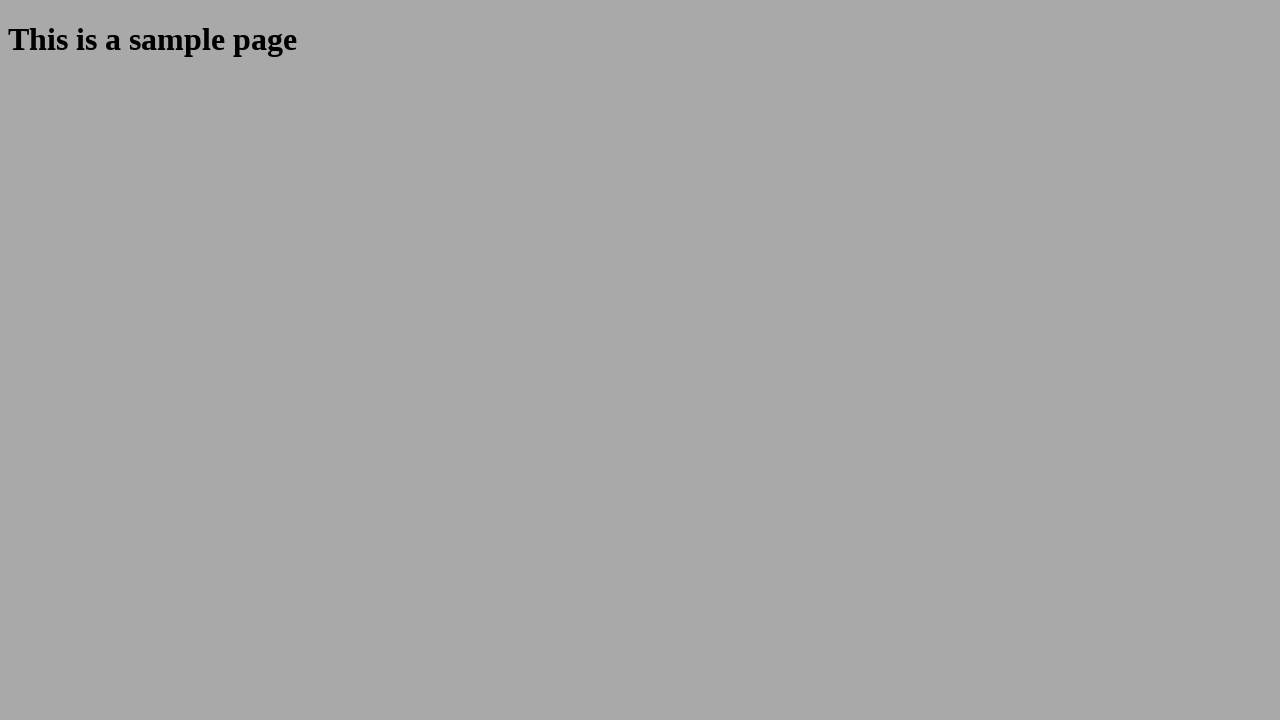

New tab page load state completed
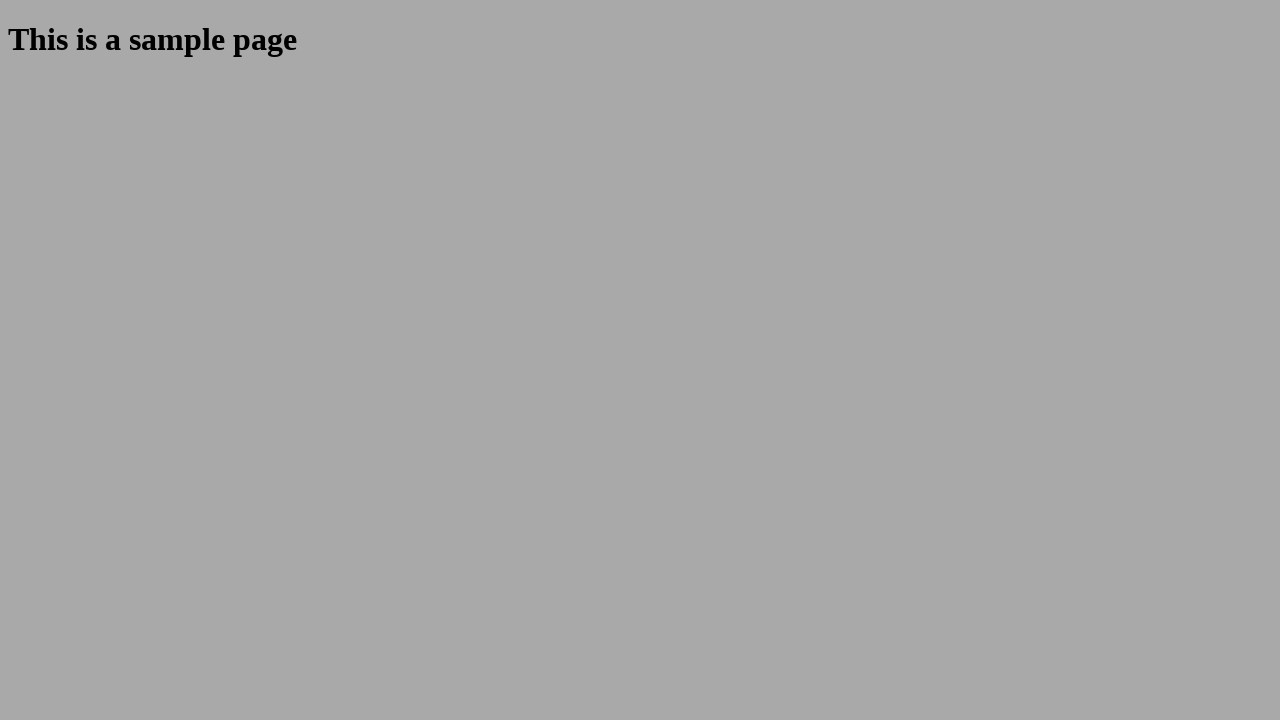

Located sample heading element
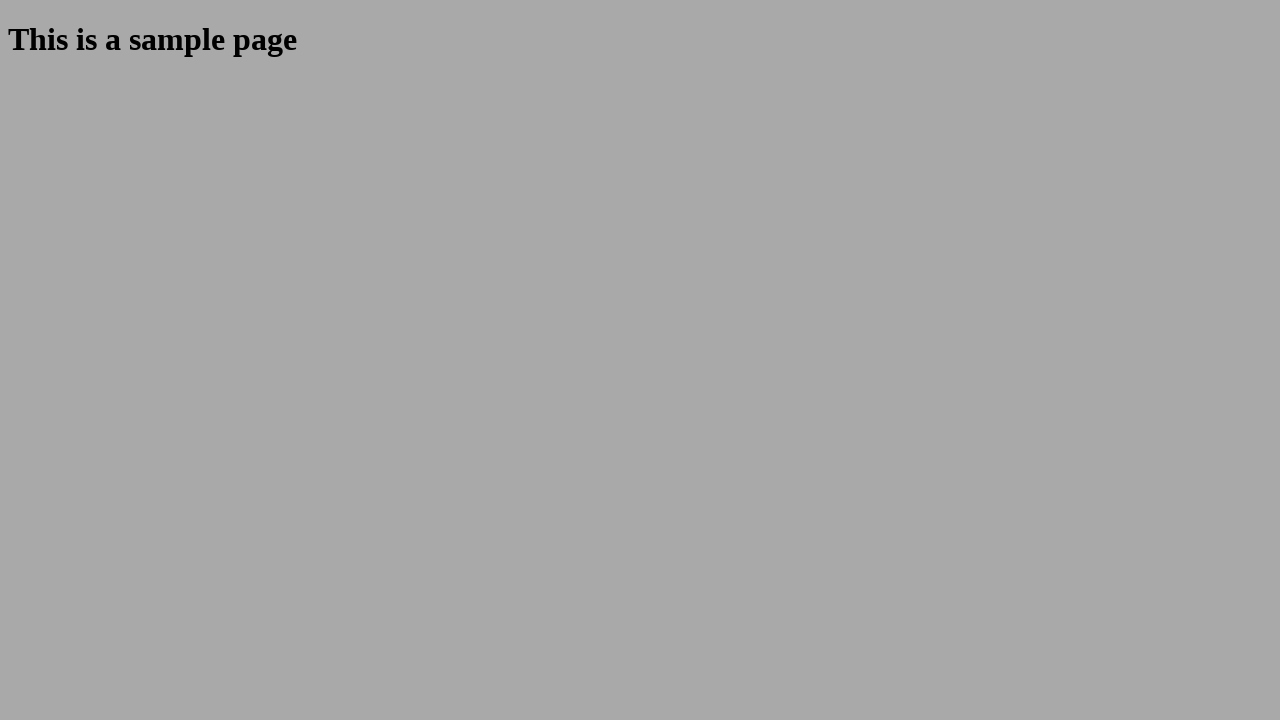

Sample heading element is visible and ready
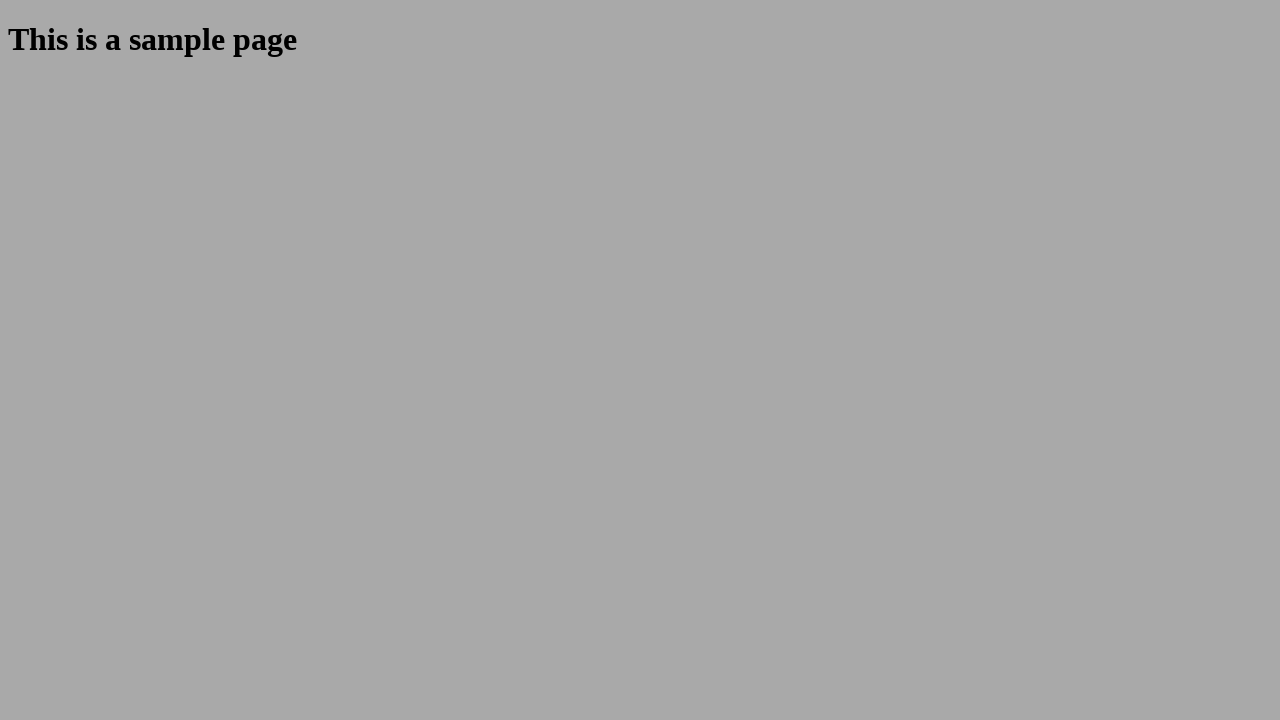

Closed the new tab
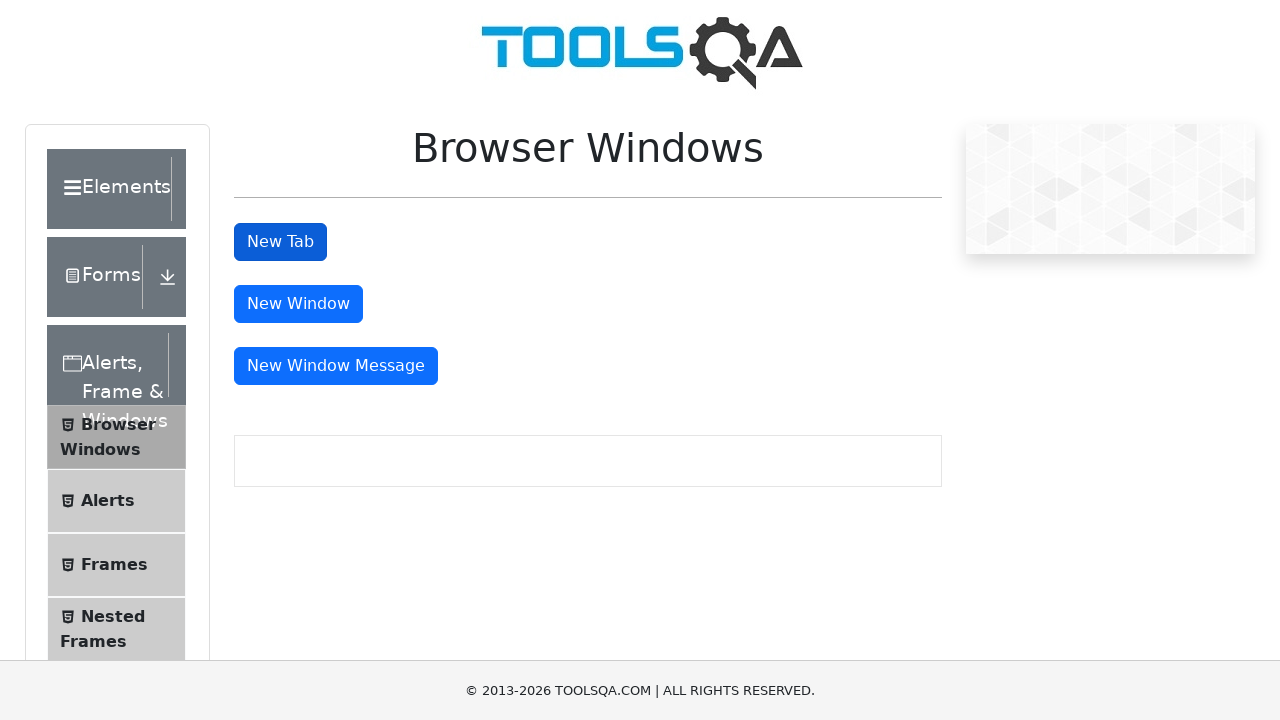

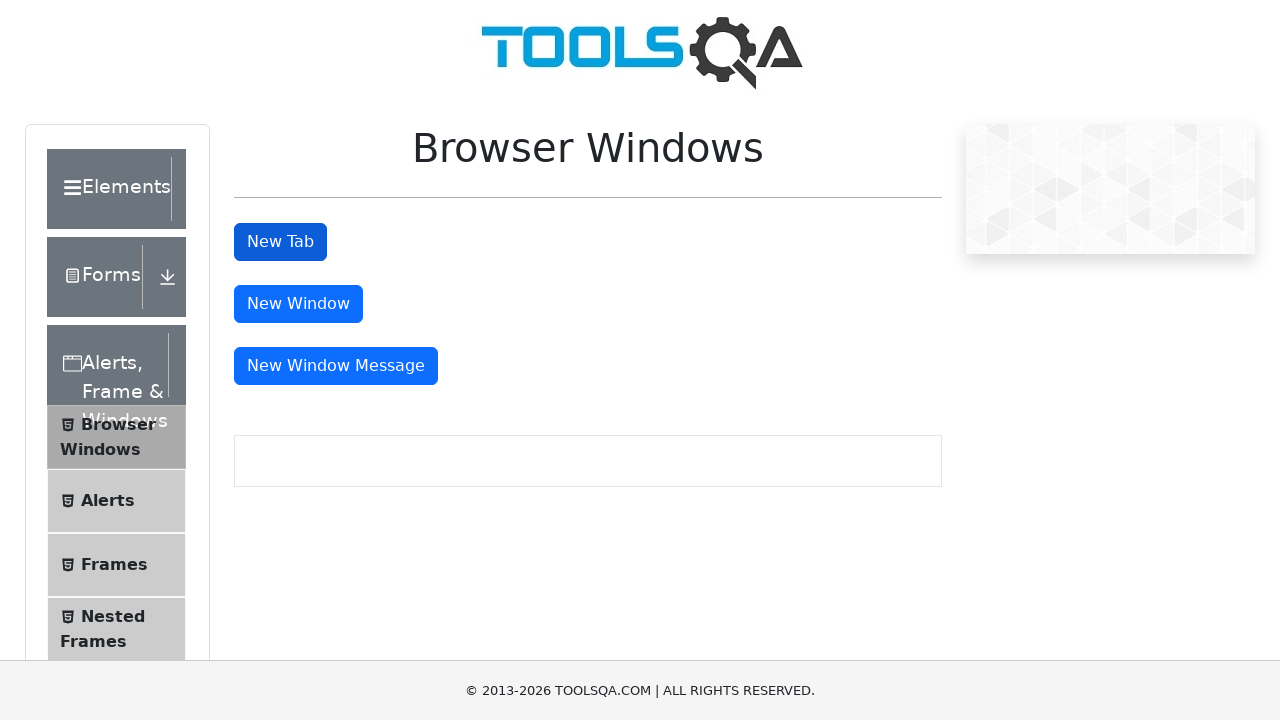